Tests horizontal slider functionality by repeatedly pressing the right arrow key until the slider value reaches 4.5, then validates the displayed range value.

Starting URL: https://the-internet.herokuapp.com/horizontal_slider

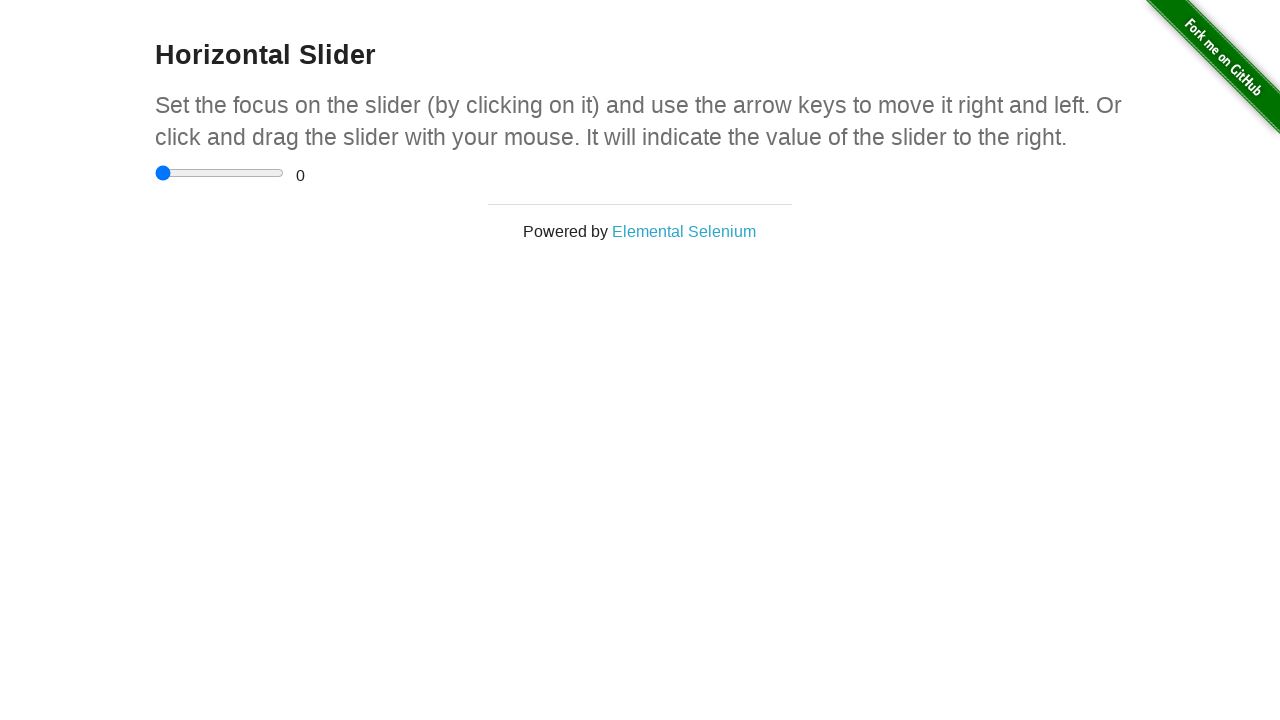

Located the horizontal slider input element
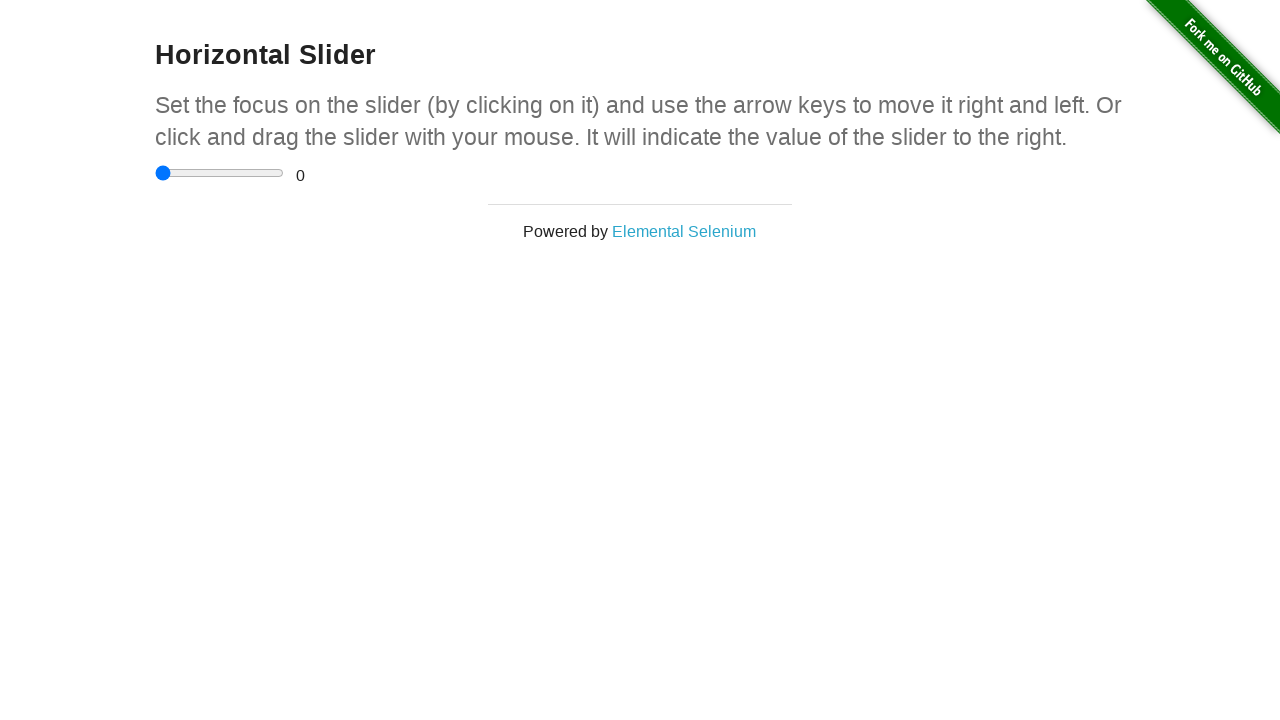

Located the range display element
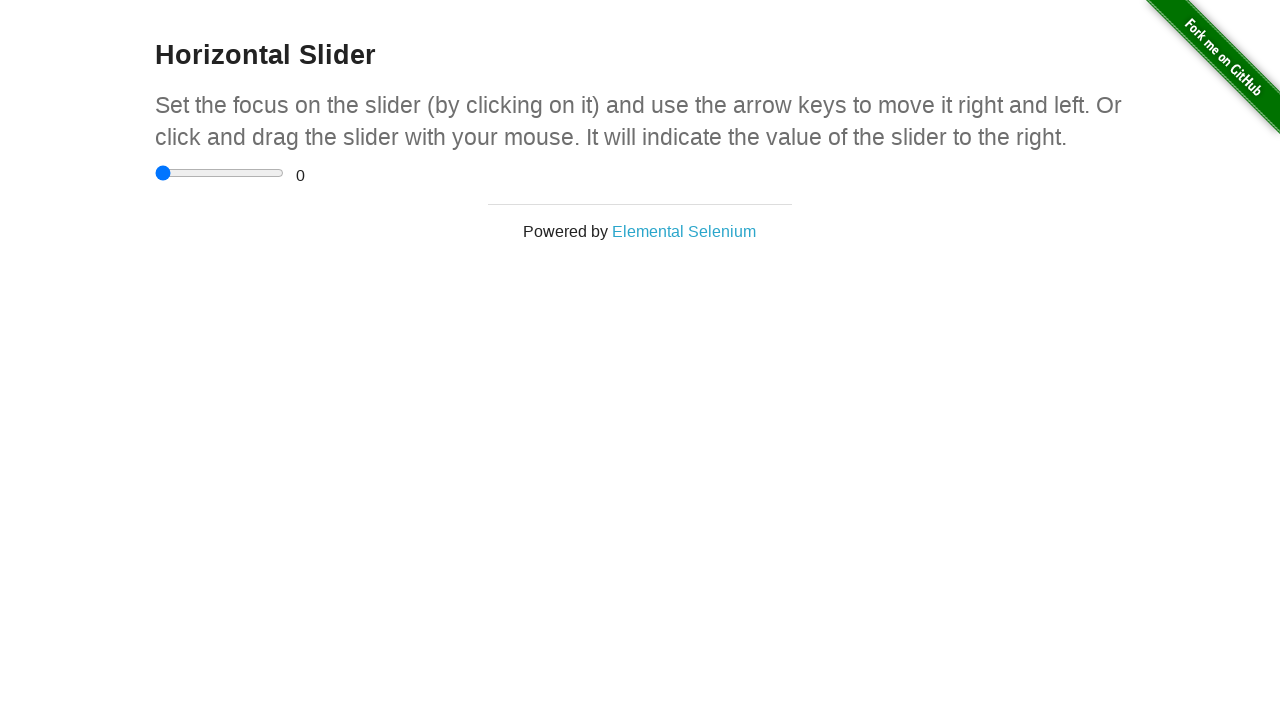

Pressed ArrowRight on slider (iteration 1) on input[type='range']
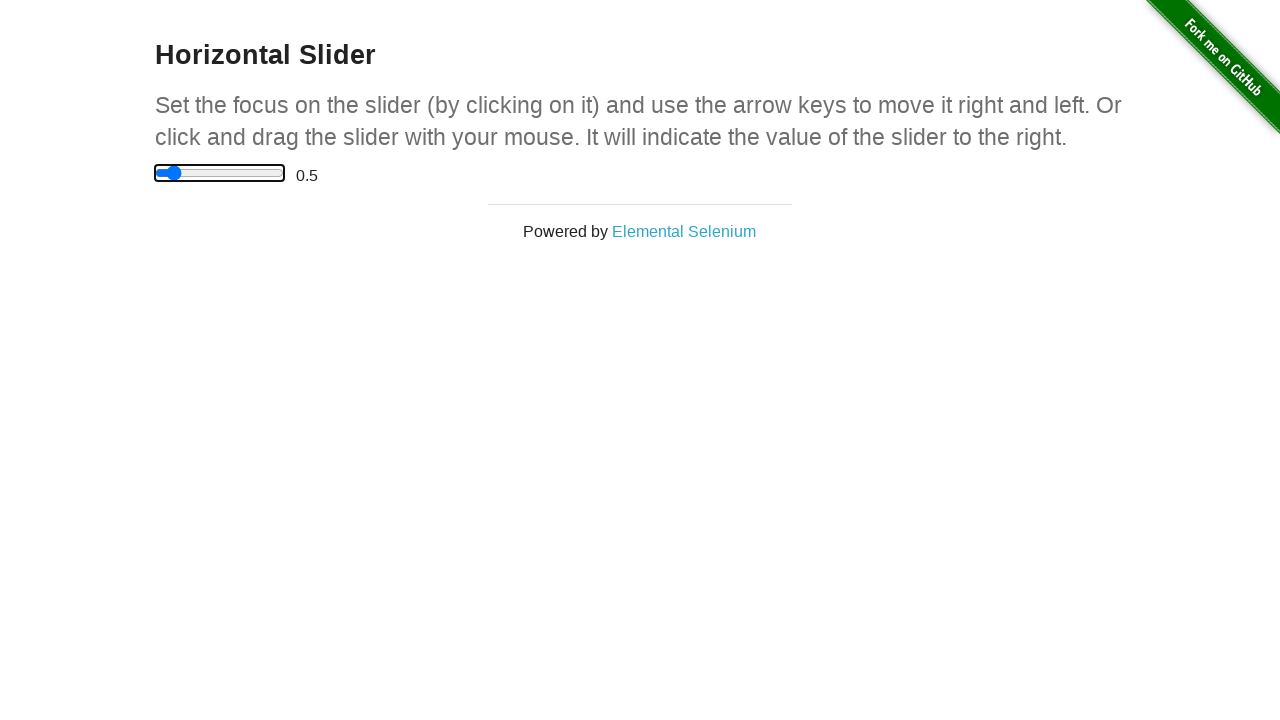

Waited 500ms for slider value to update
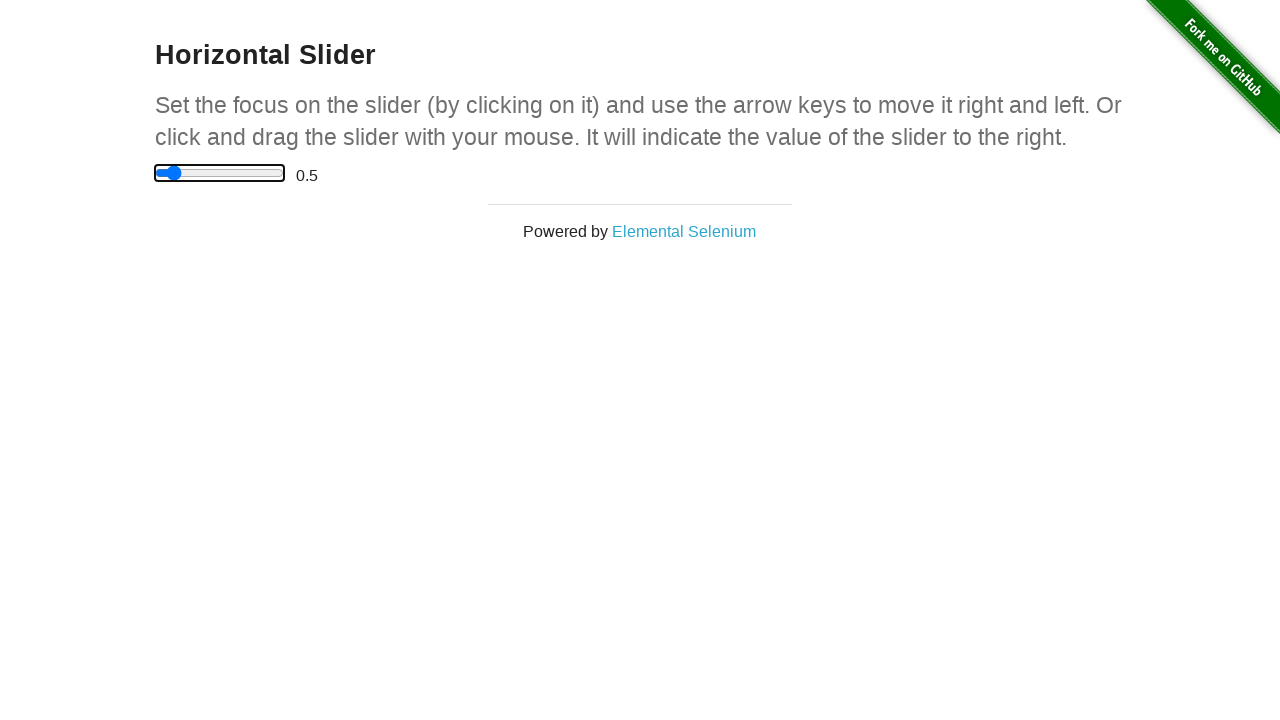

Pressed ArrowRight on slider (iteration 2) on input[type='range']
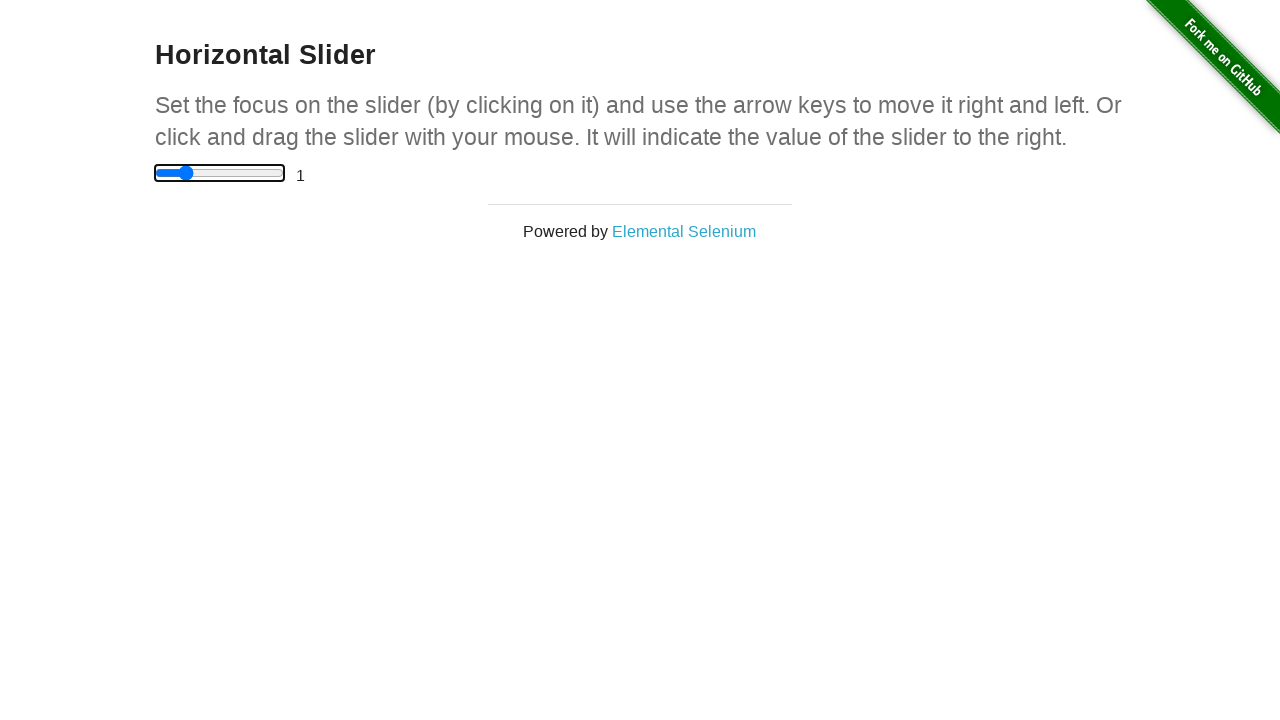

Waited 500ms for slider value to update
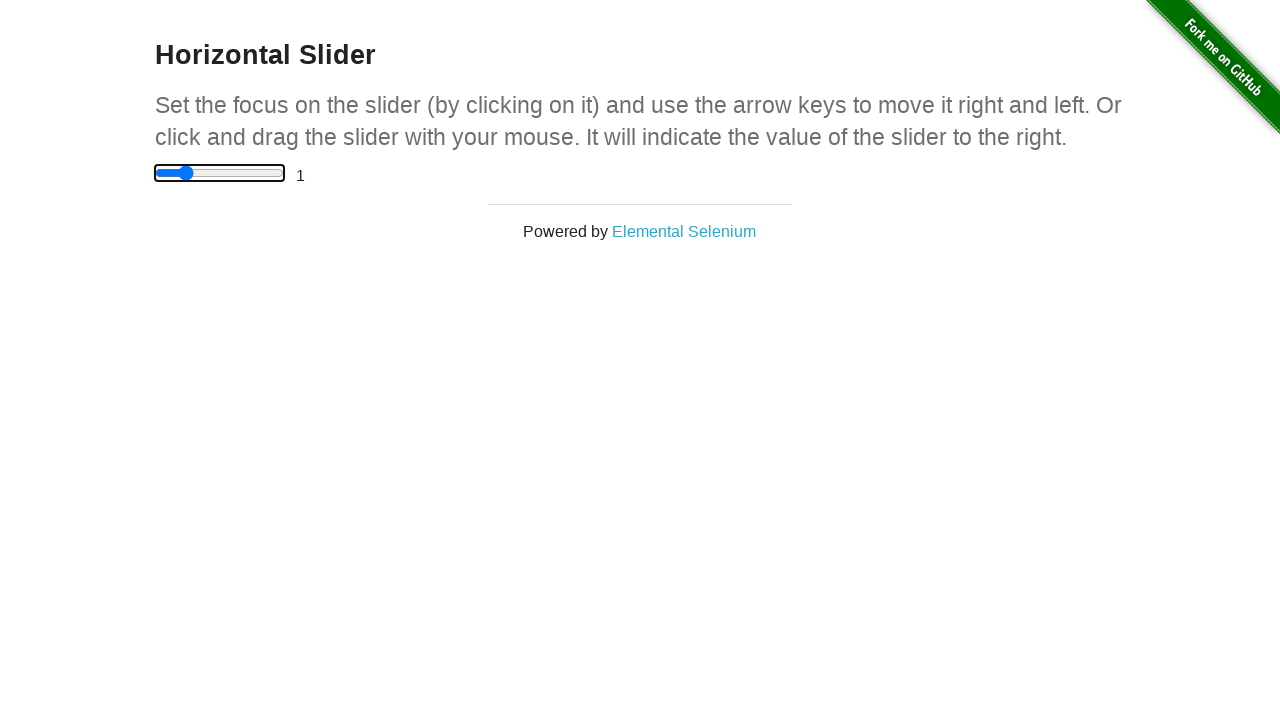

Pressed ArrowRight on slider (iteration 3) on input[type='range']
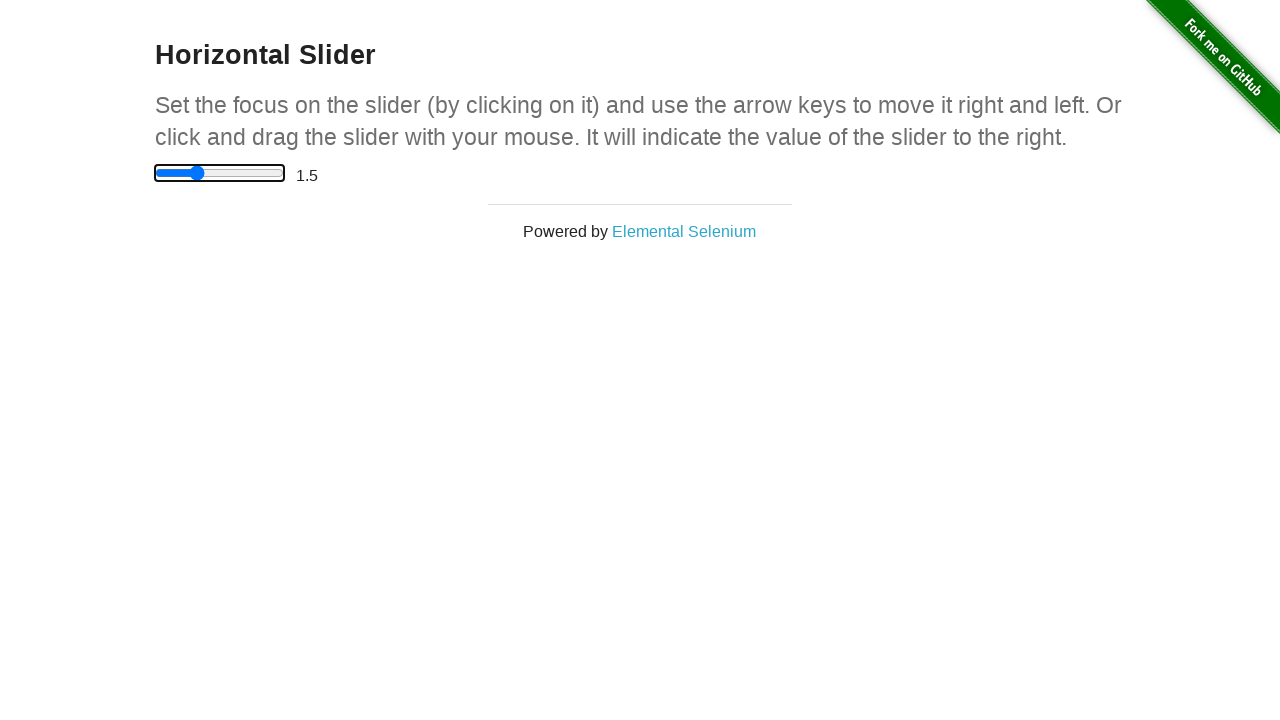

Waited 500ms for slider value to update
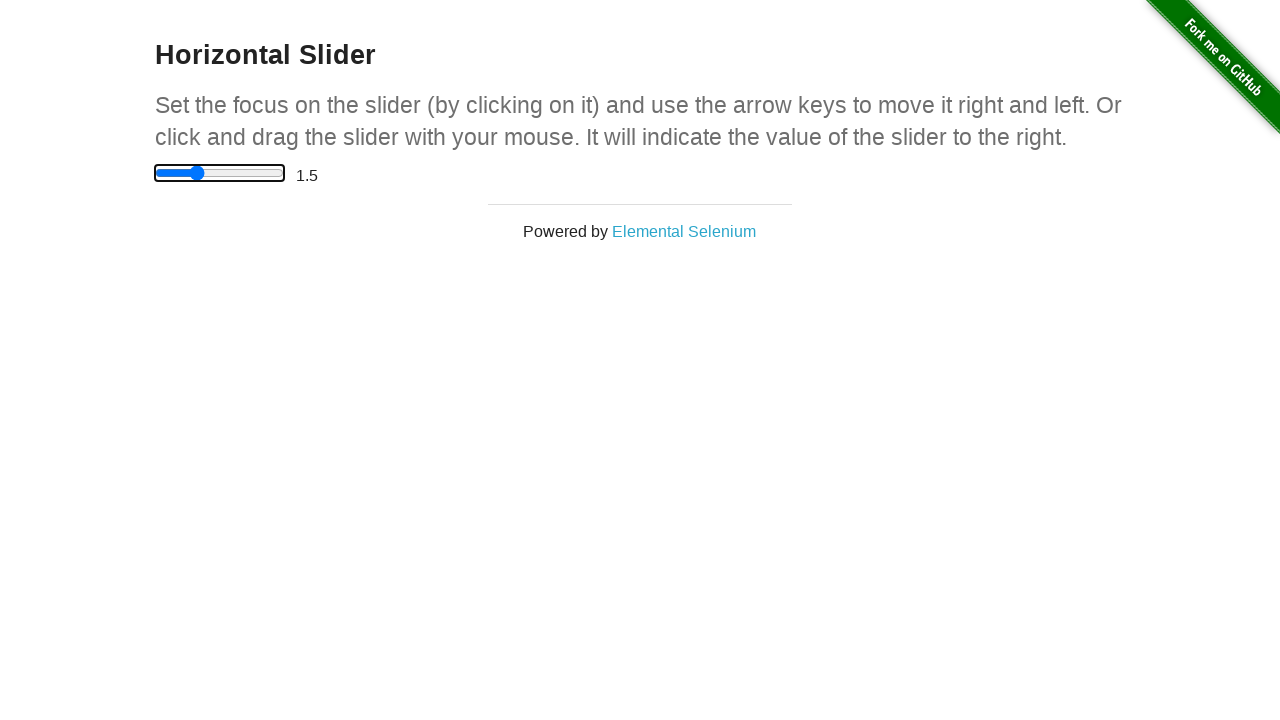

Pressed ArrowRight on slider (iteration 4) on input[type='range']
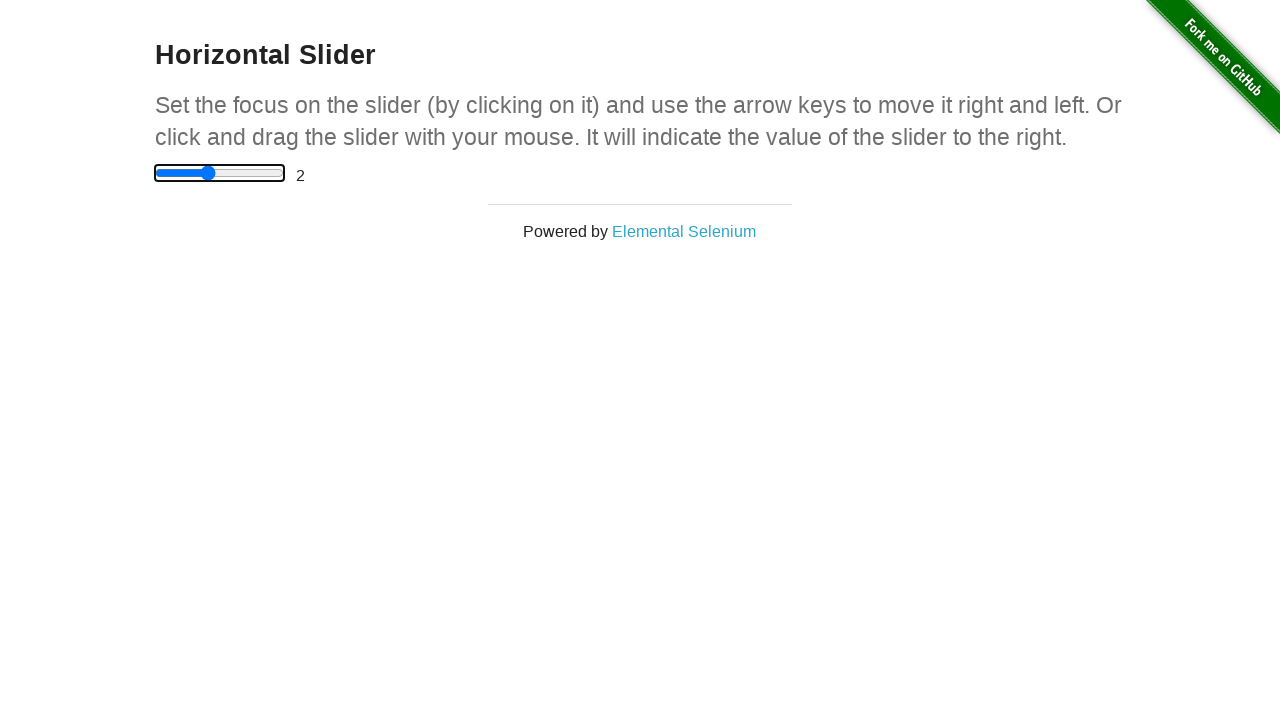

Waited 500ms for slider value to update
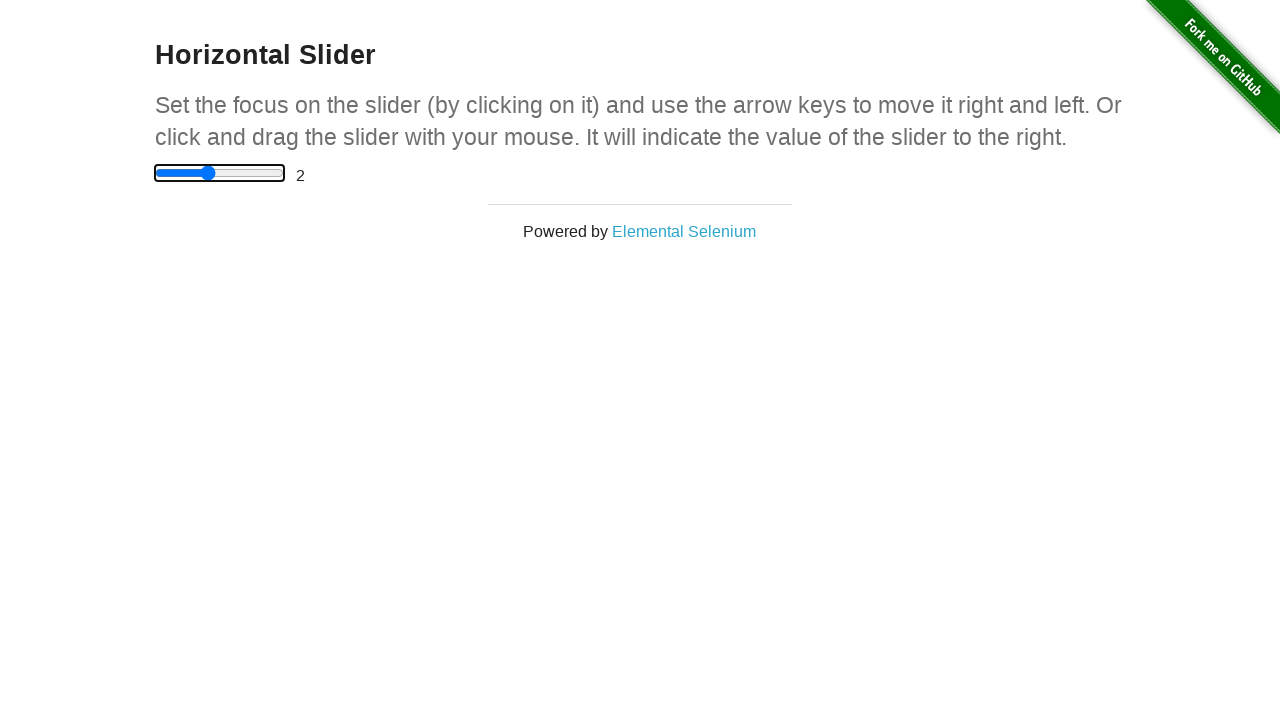

Pressed ArrowRight on slider (iteration 5) on input[type='range']
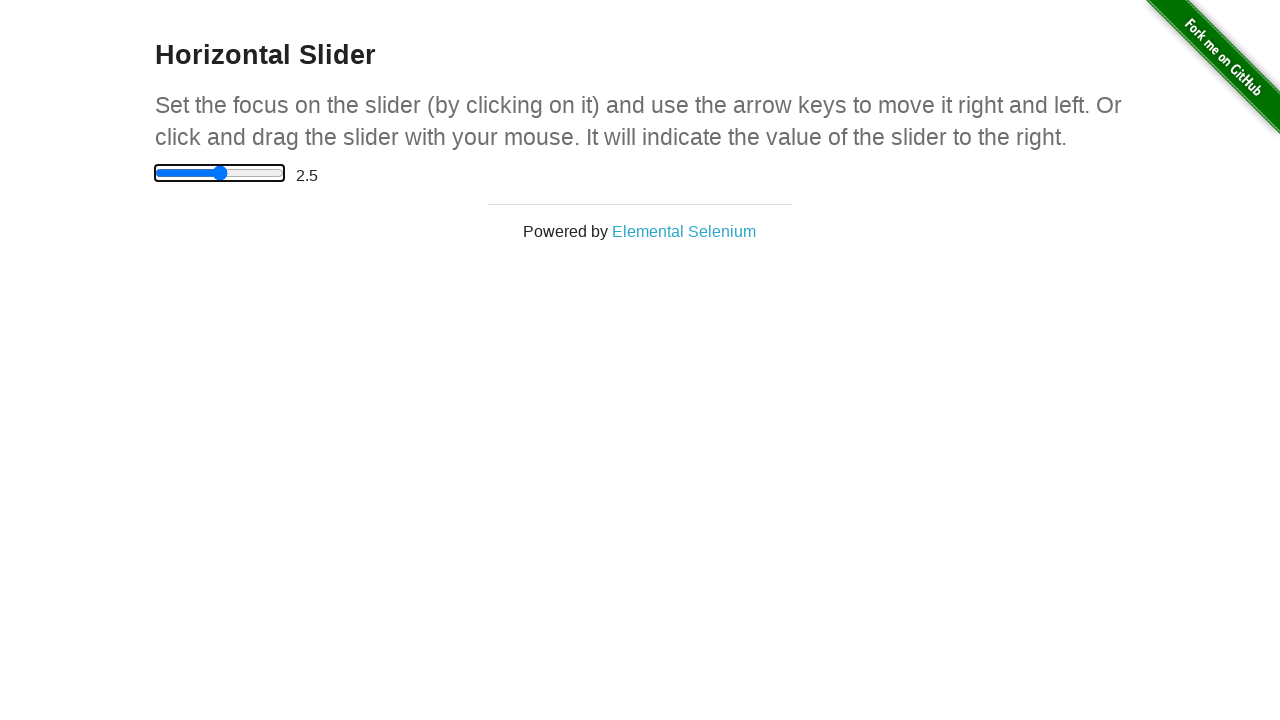

Waited 500ms for slider value to update
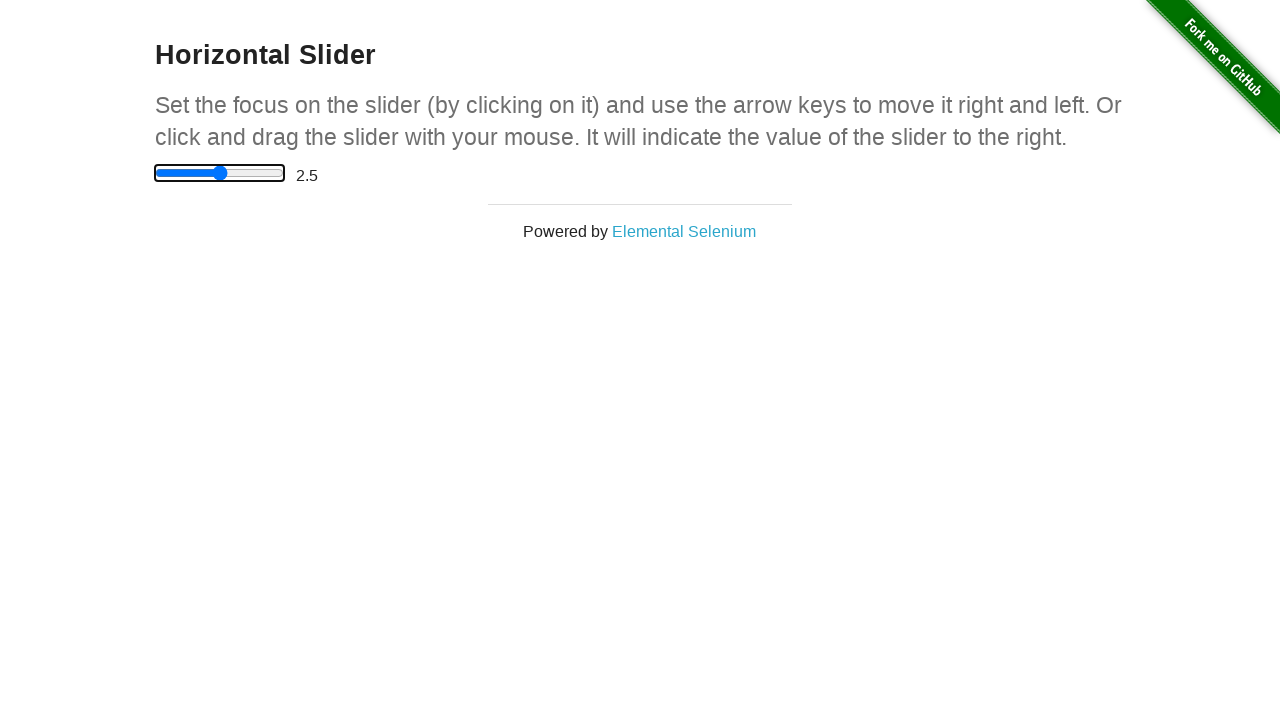

Pressed ArrowRight on slider (iteration 6) on input[type='range']
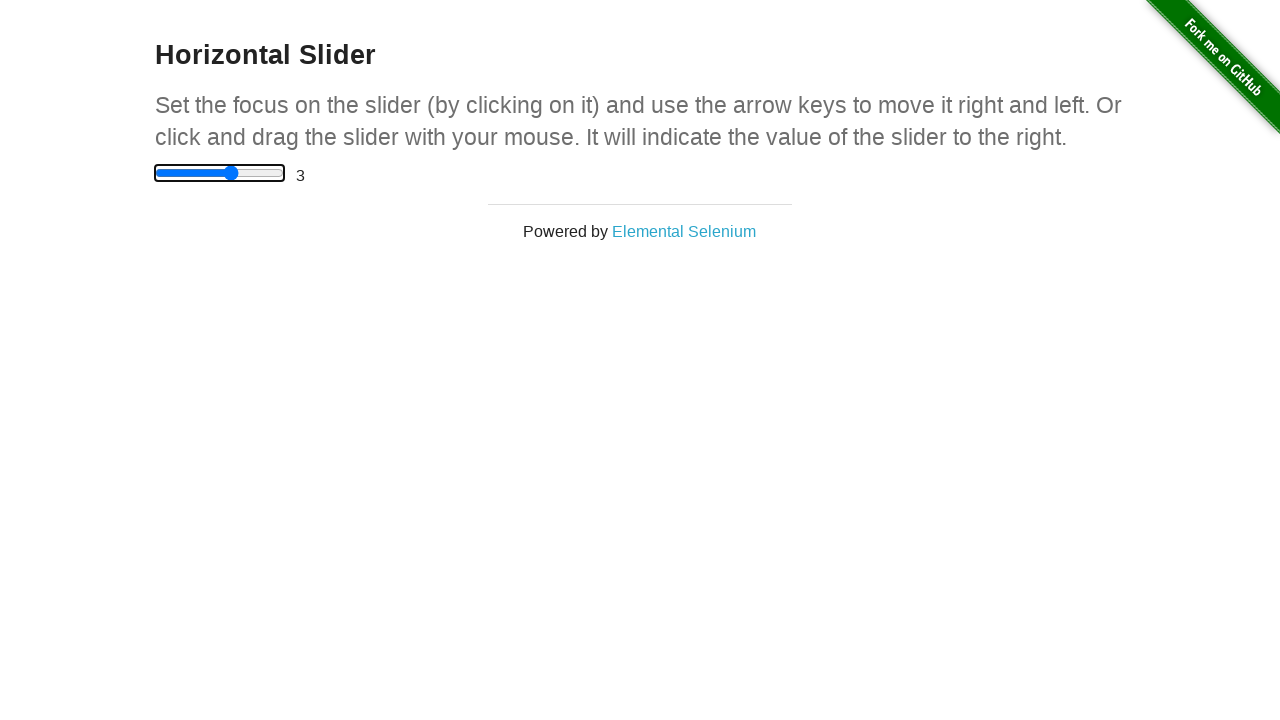

Waited 500ms for slider value to update
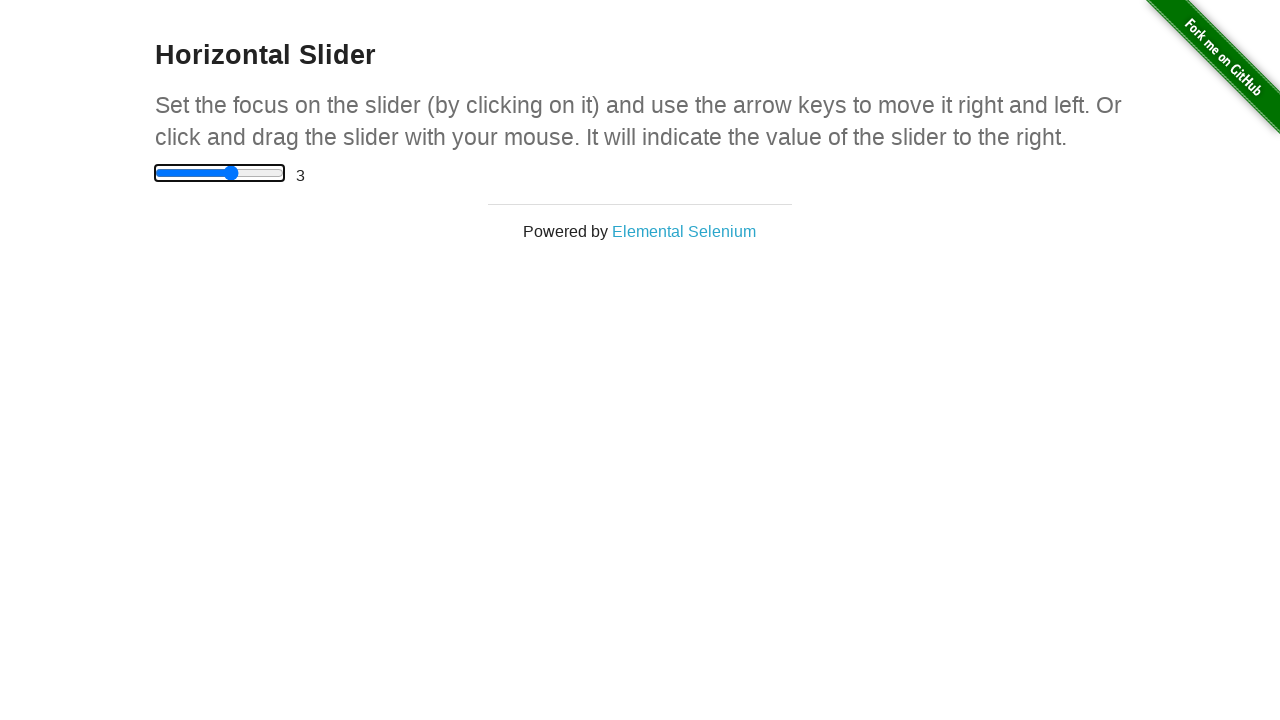

Pressed ArrowRight on slider (iteration 7) on input[type='range']
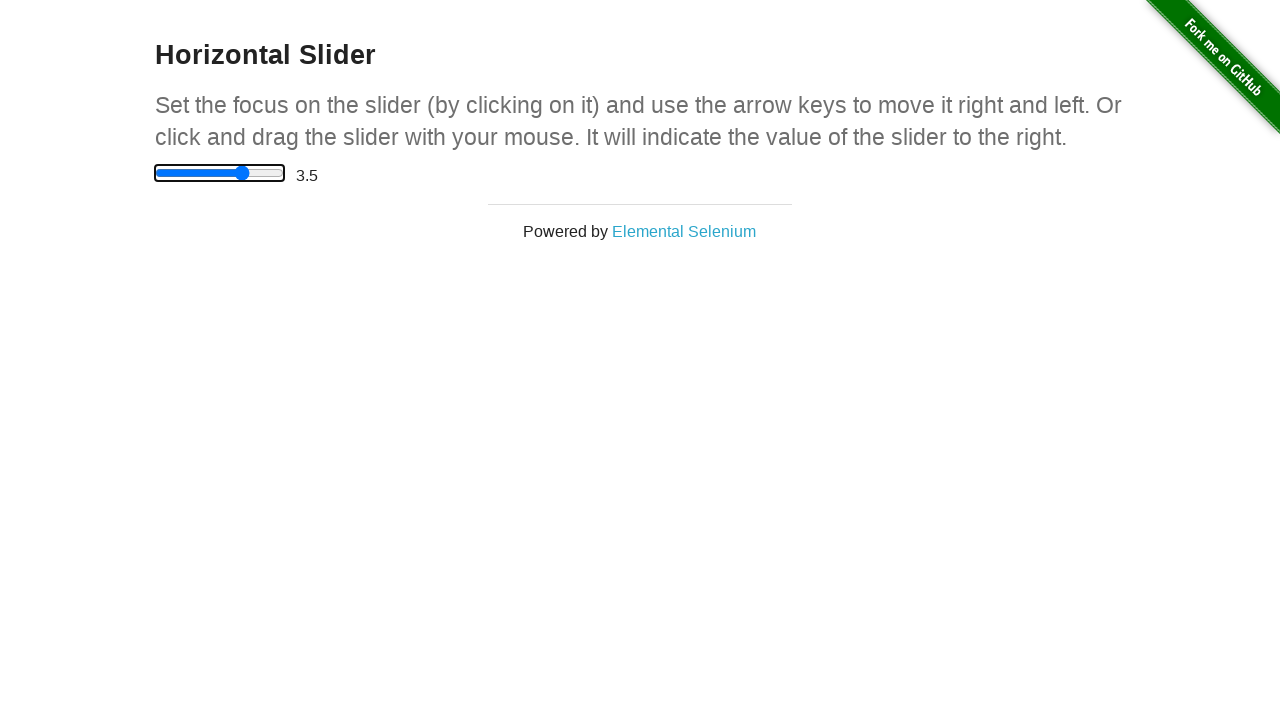

Waited 500ms for slider value to update
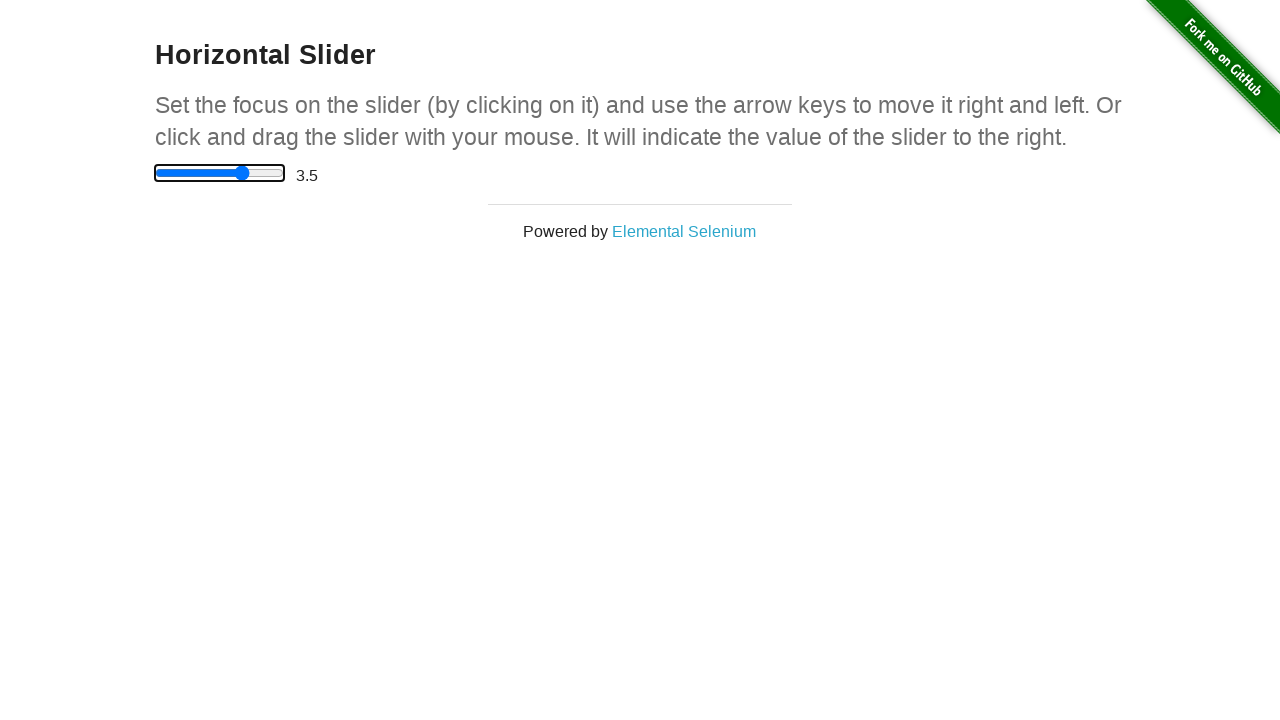

Pressed ArrowRight on slider (iteration 8) on input[type='range']
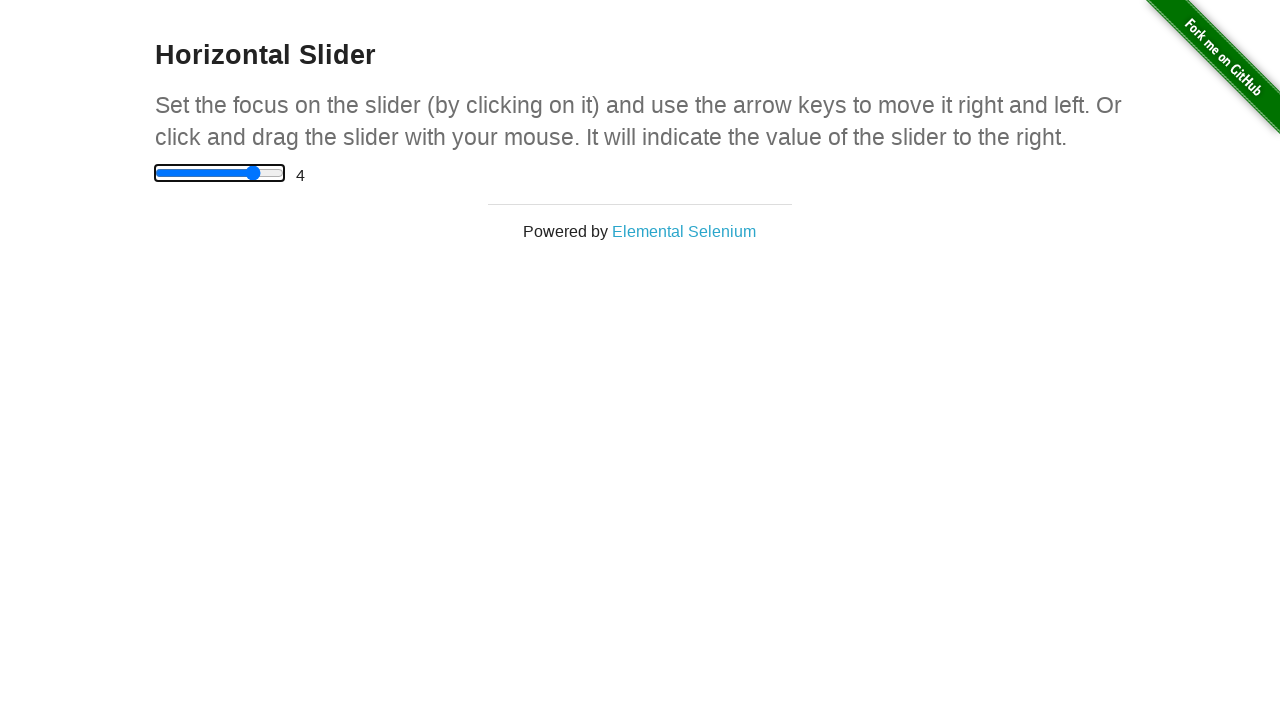

Waited 500ms for slider value to update
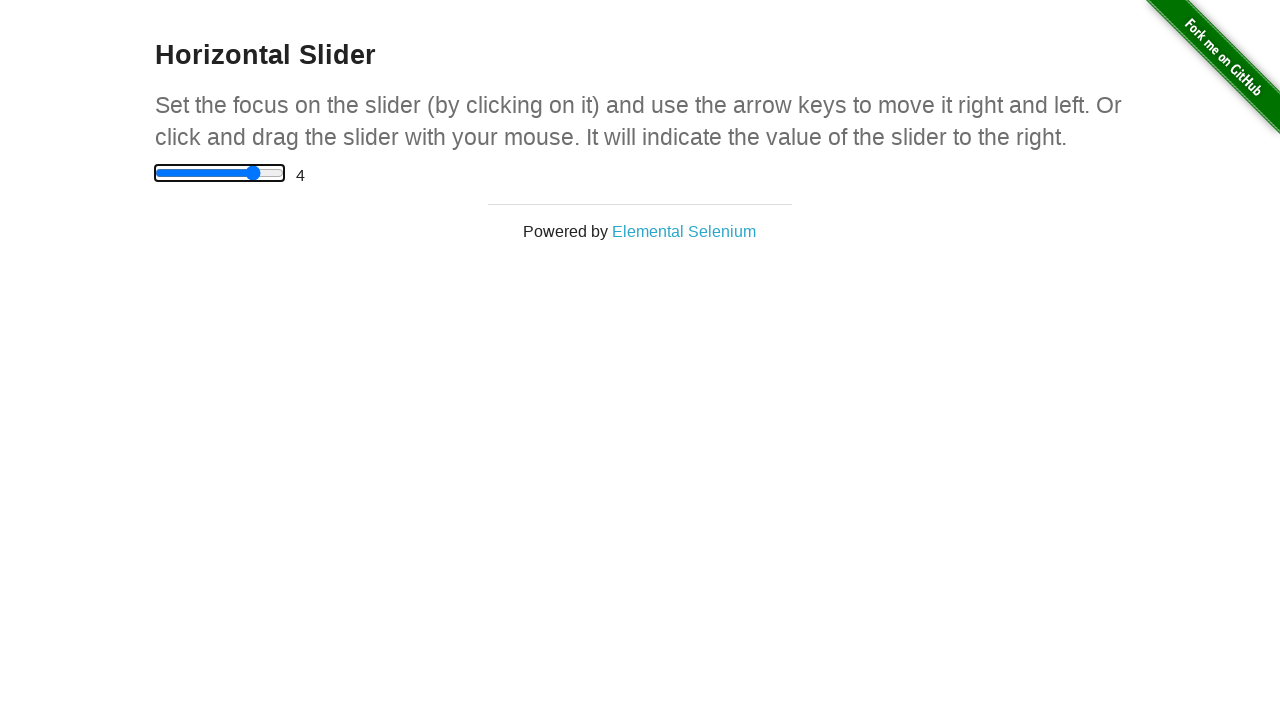

Pressed ArrowRight on slider (iteration 9) on input[type='range']
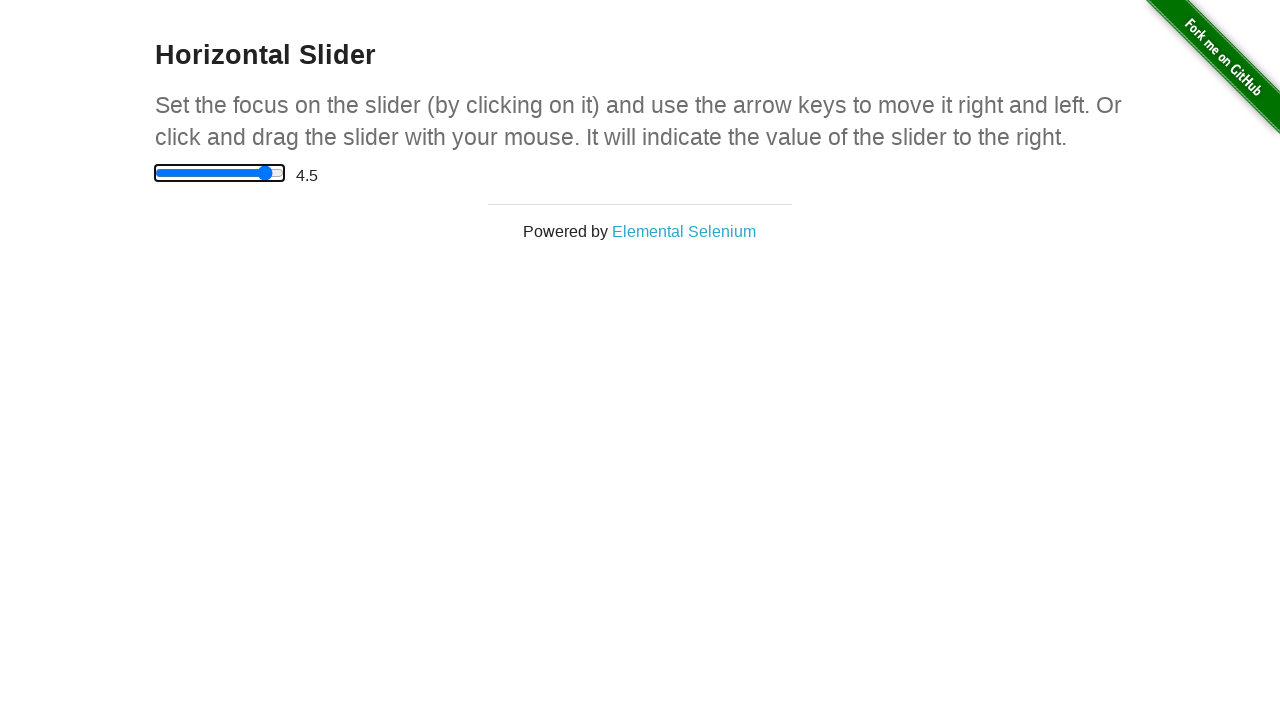

Waited 500ms for slider value to update
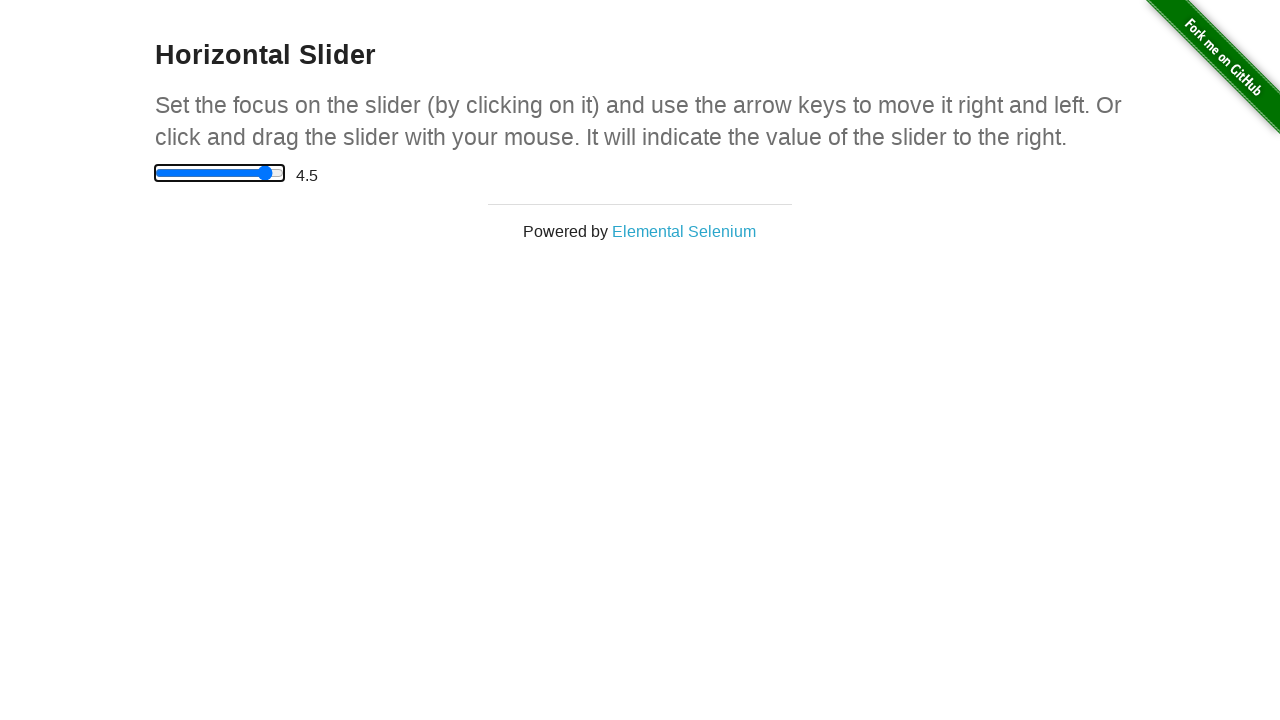

Verified slider reached expected value of 4.5
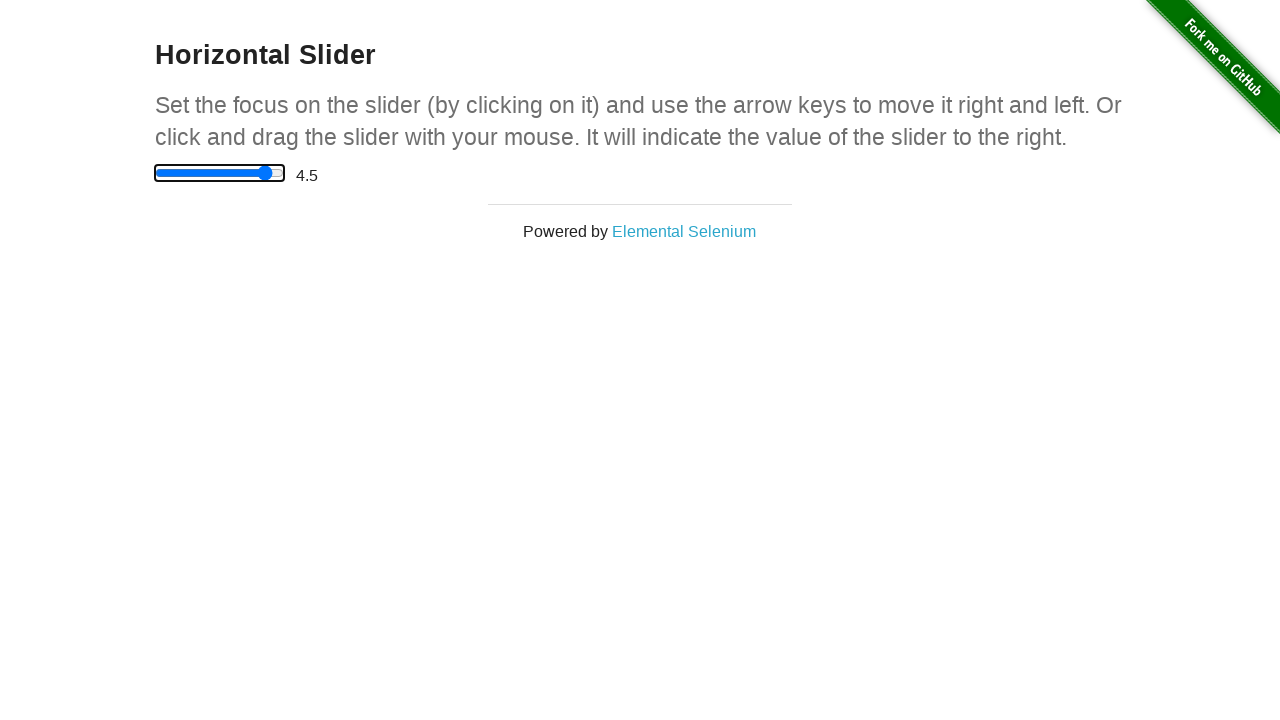

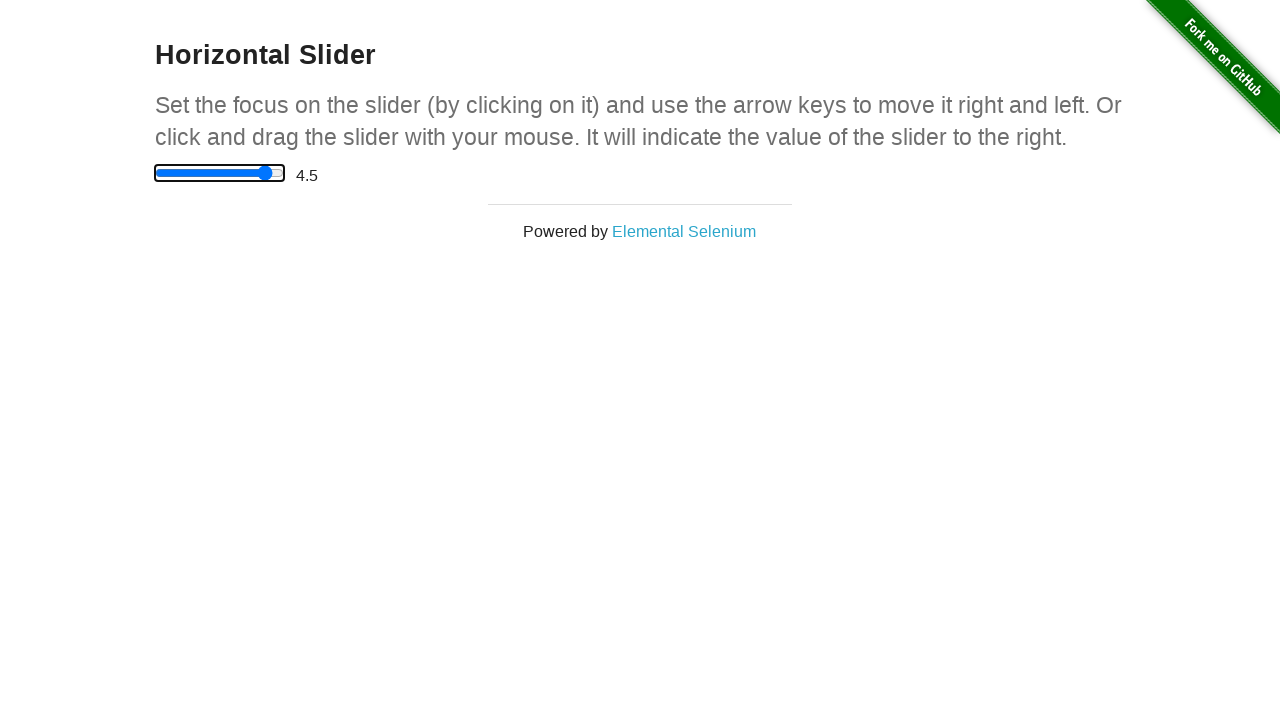